Tests static dropdown for superheros by selecting an option and verifying the subtitle is visible

Starting URL: https://letcode.in/dropdowns

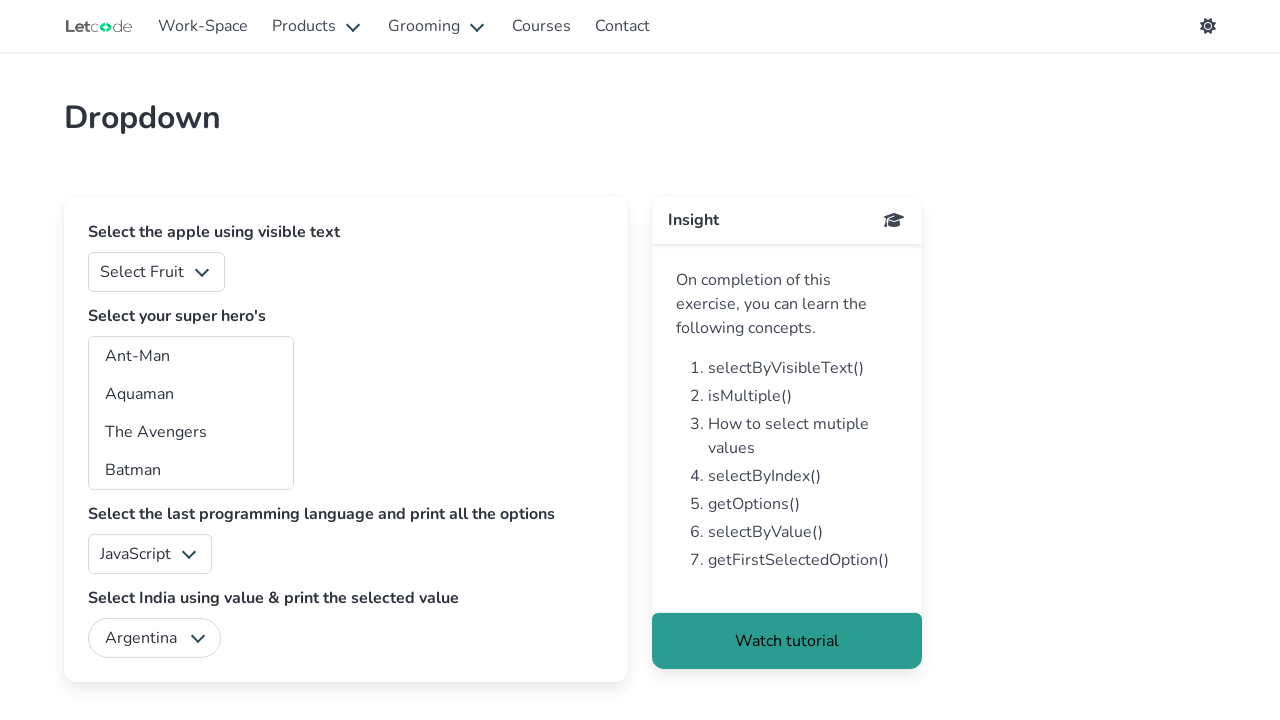

Selected 'bt' option from superheros dropdown on #superheros
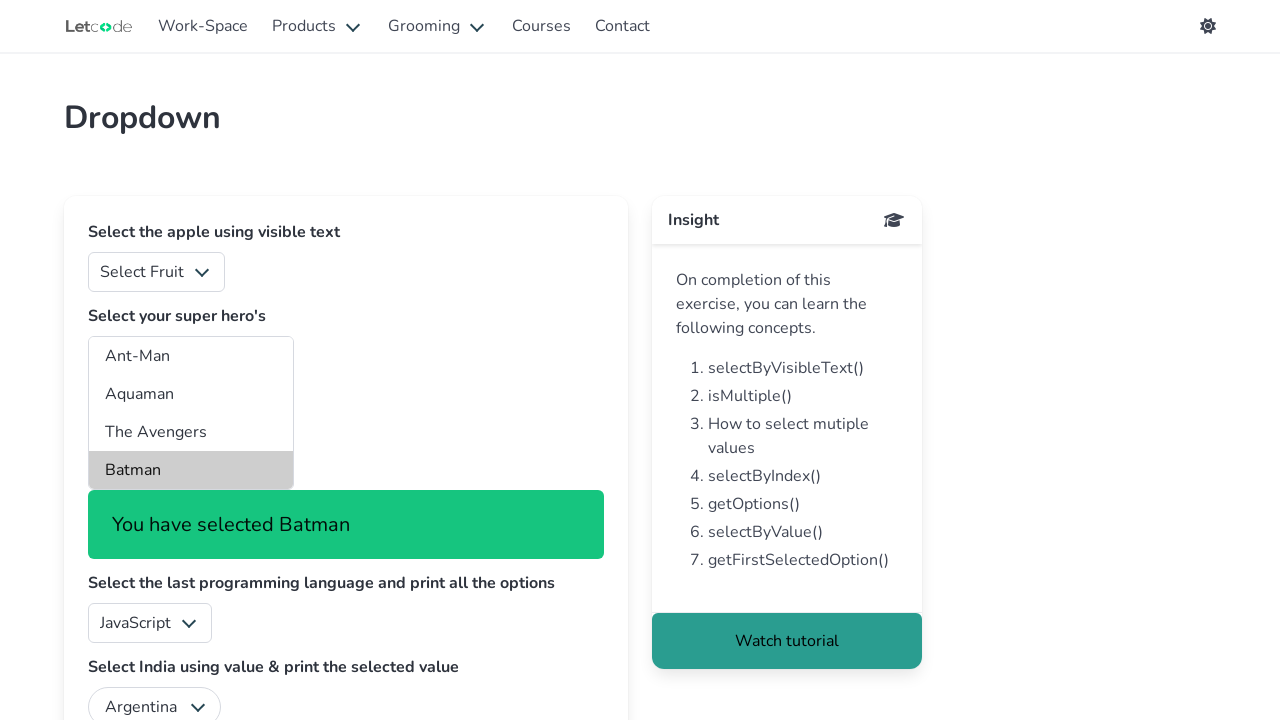

Verified subtitle is visible after selecting superhero option
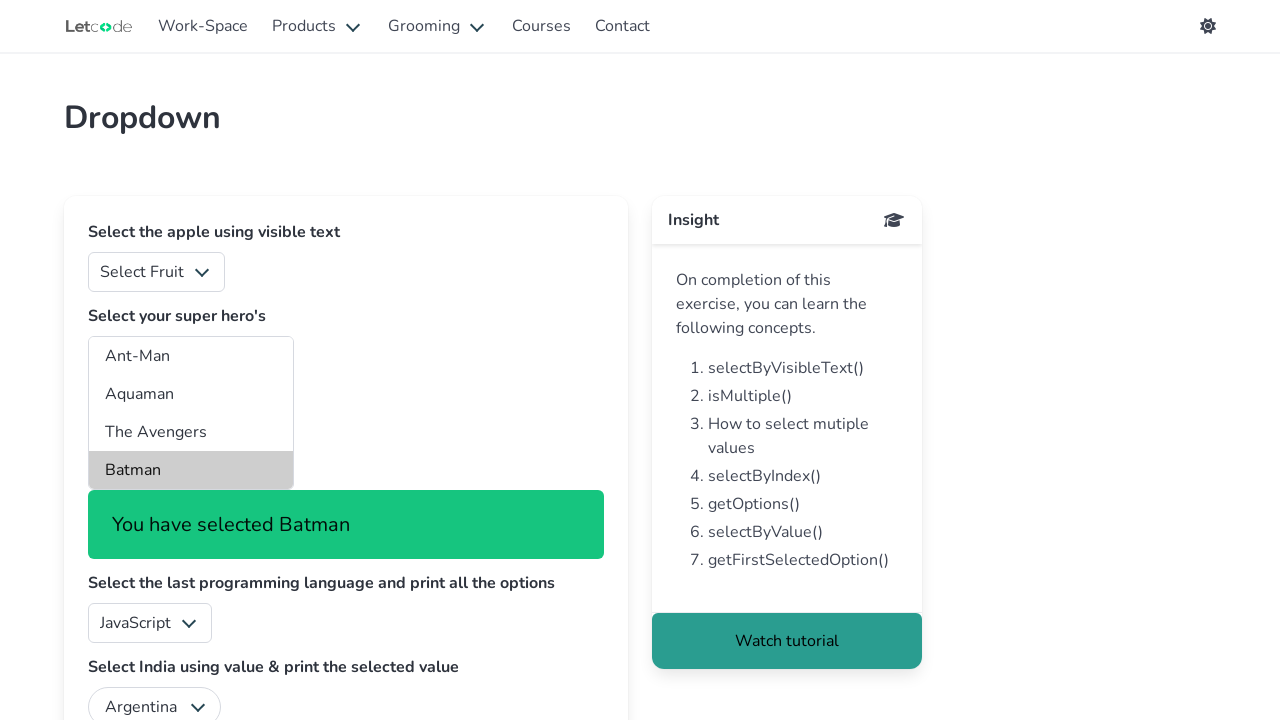

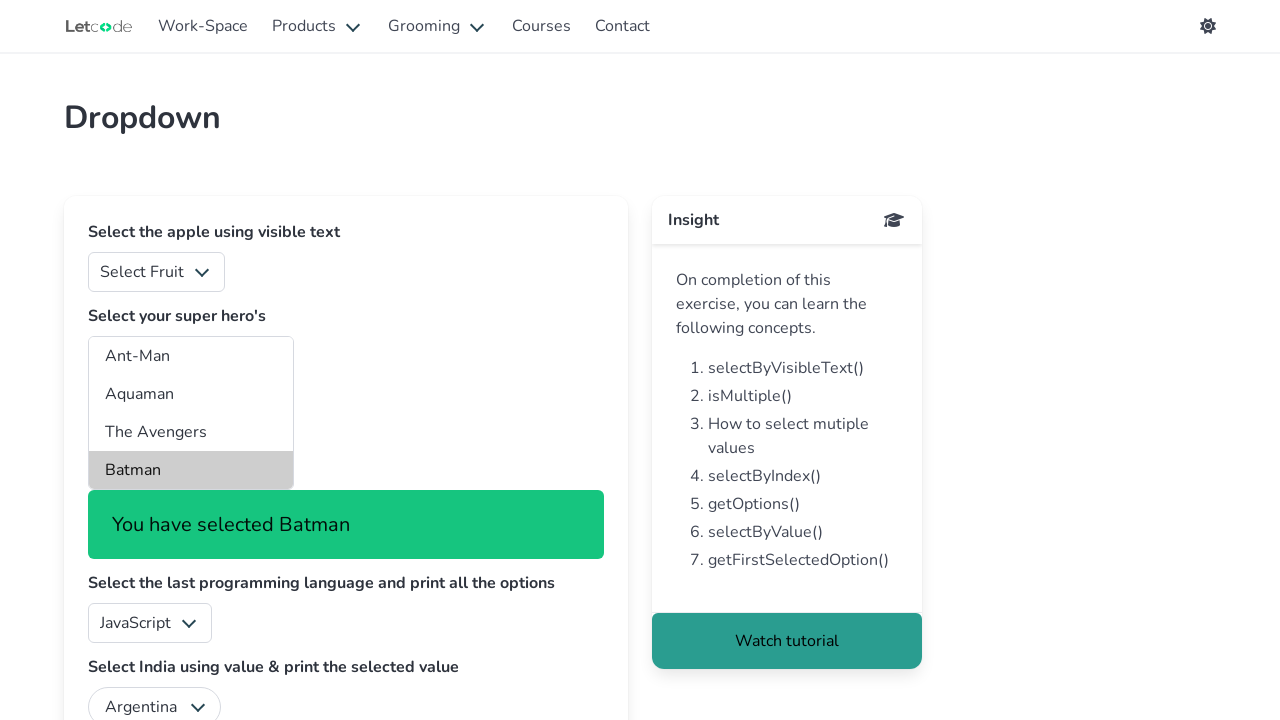